Verifies there are 3 testimonial cards on the landing page

Starting URL: https://www.freecodecamp.org/

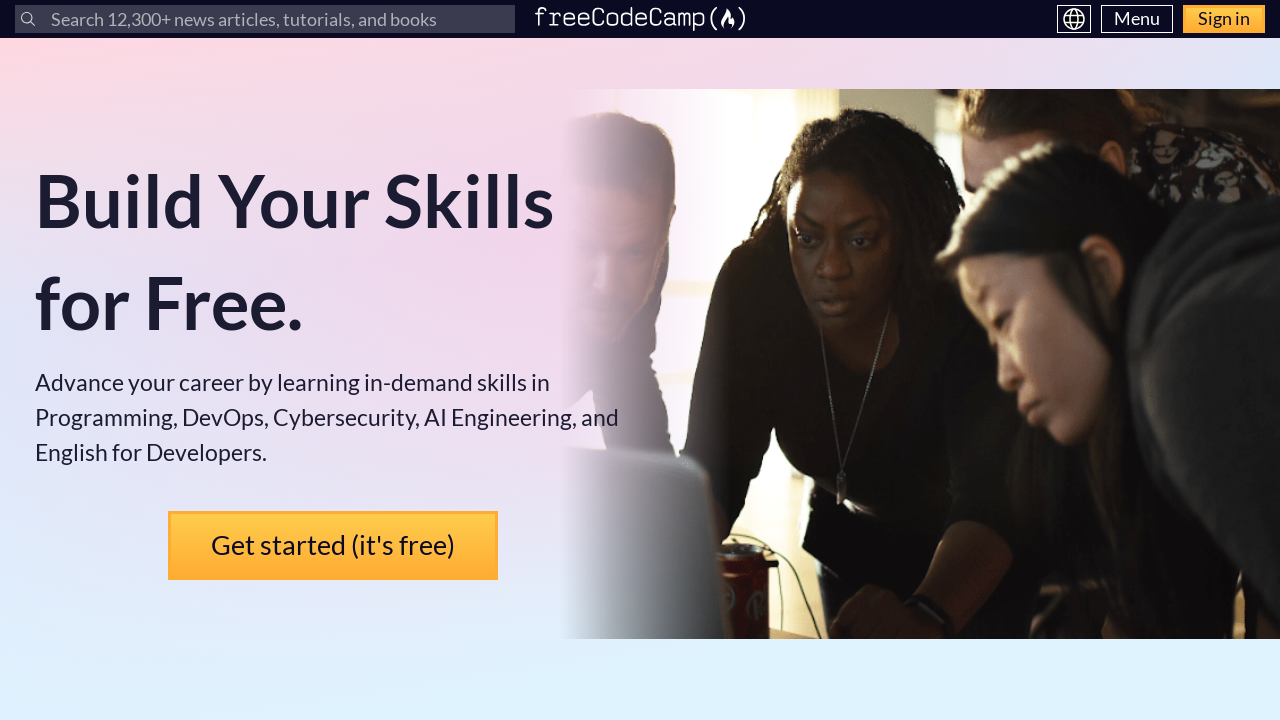

Navigated to freeCodeCamp landing page
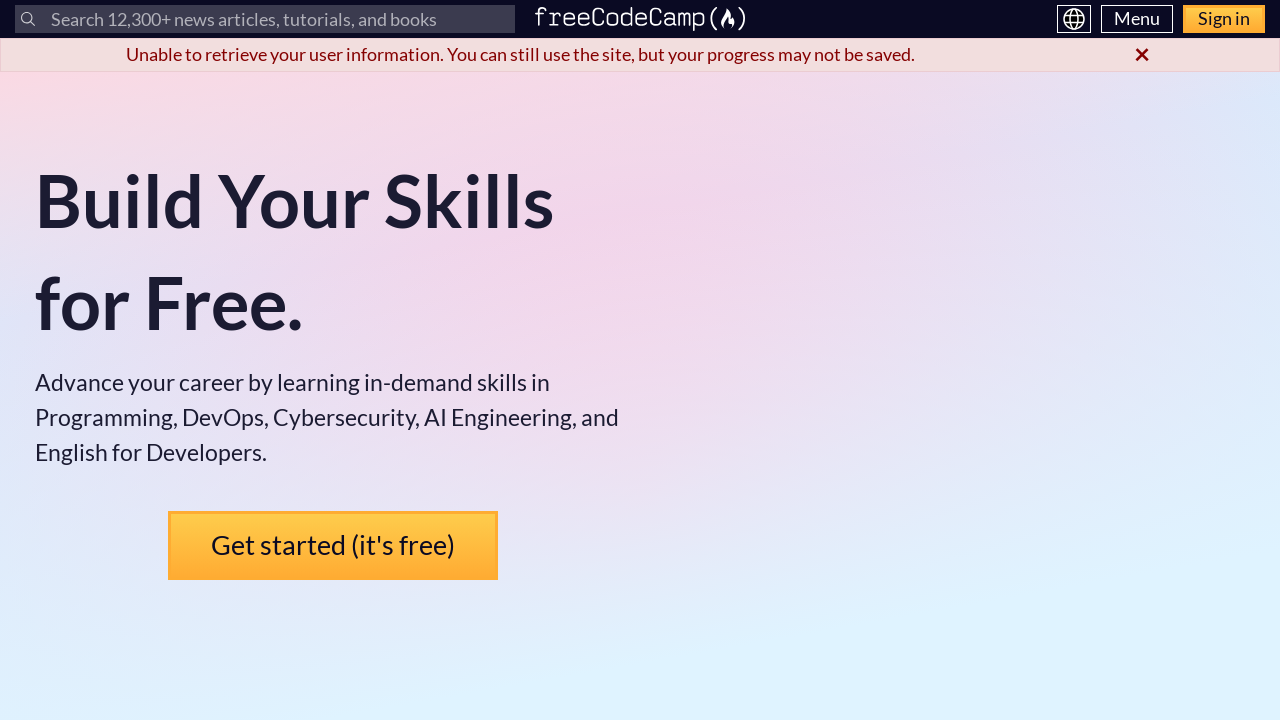

Located all testimonial card elements
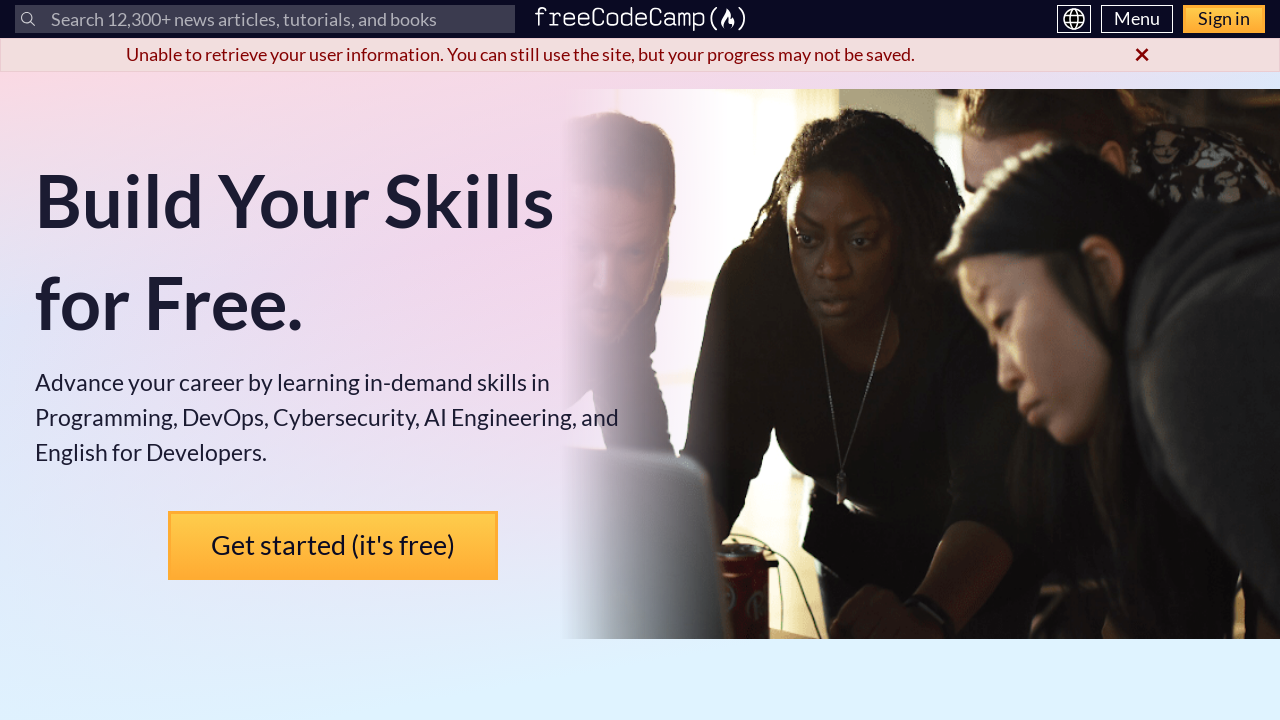

Verified there are exactly 3 testimonial cards on the page
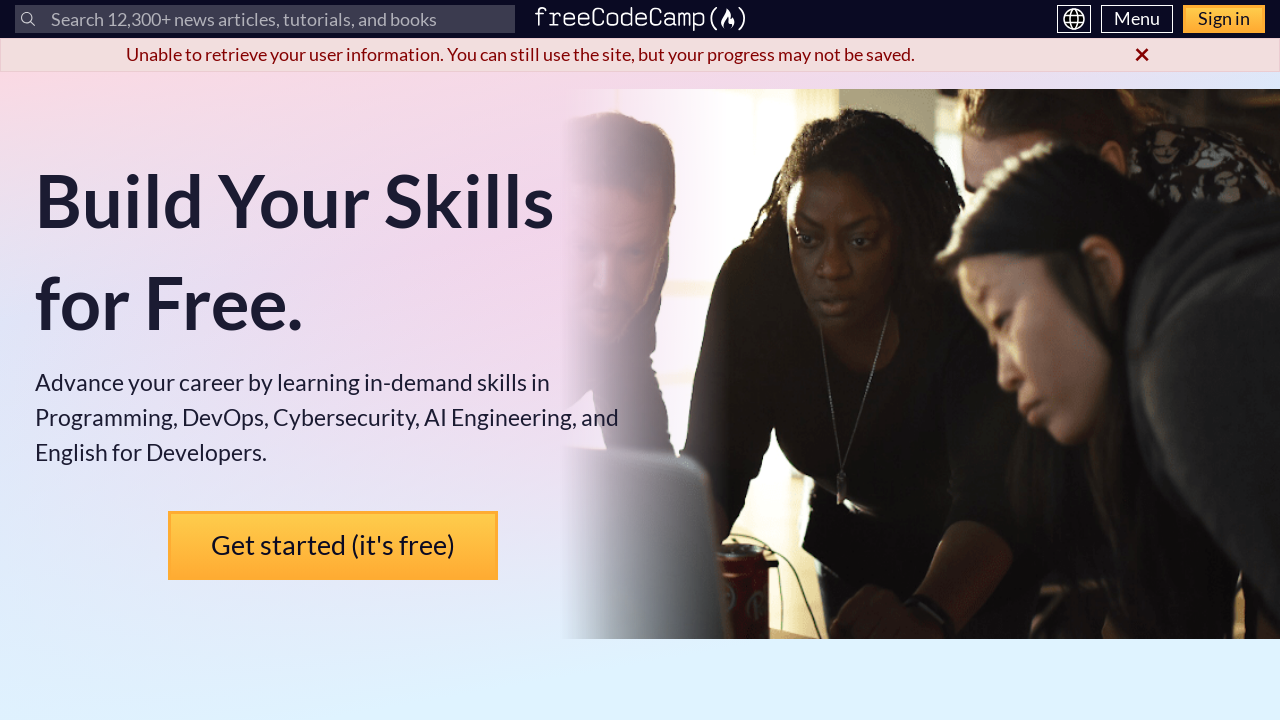

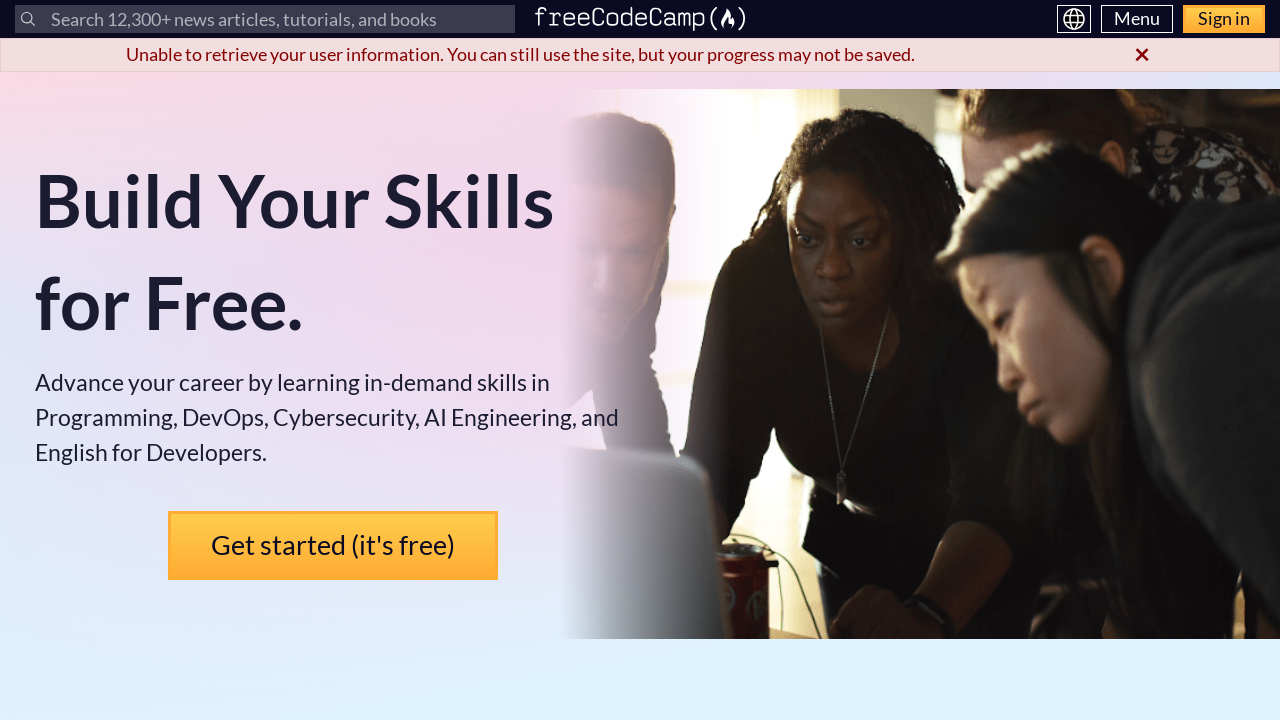